Tests that new items are appended to the bottom of the todo list by creating 3 items and verifying the count

Starting URL: https://demo.playwright.dev/todomvc

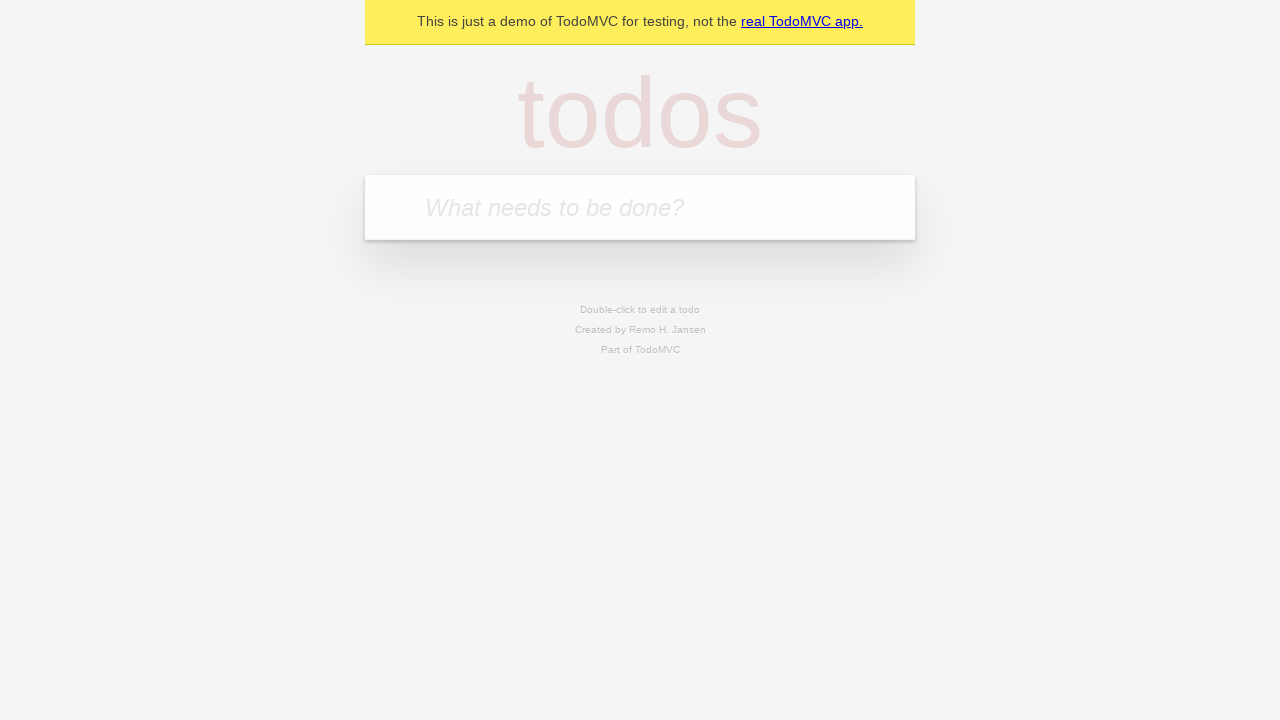

Navigated to TodoMVC demo application
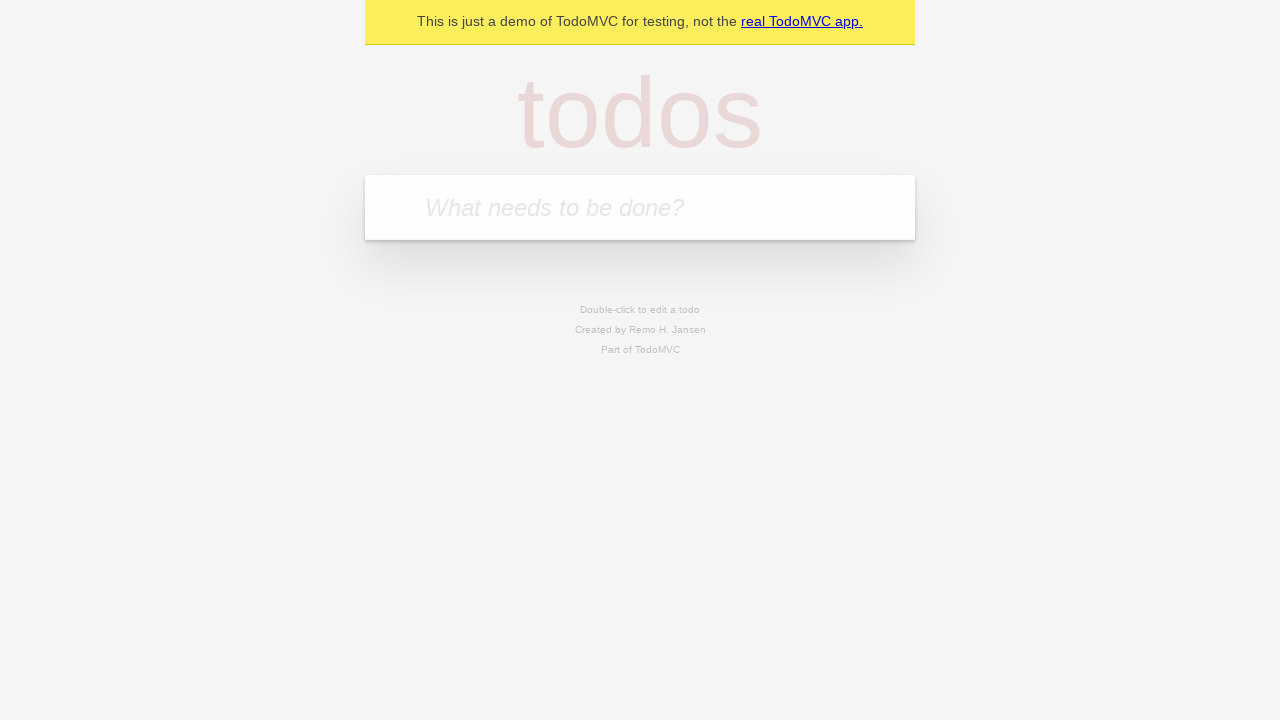

Located the todo input field
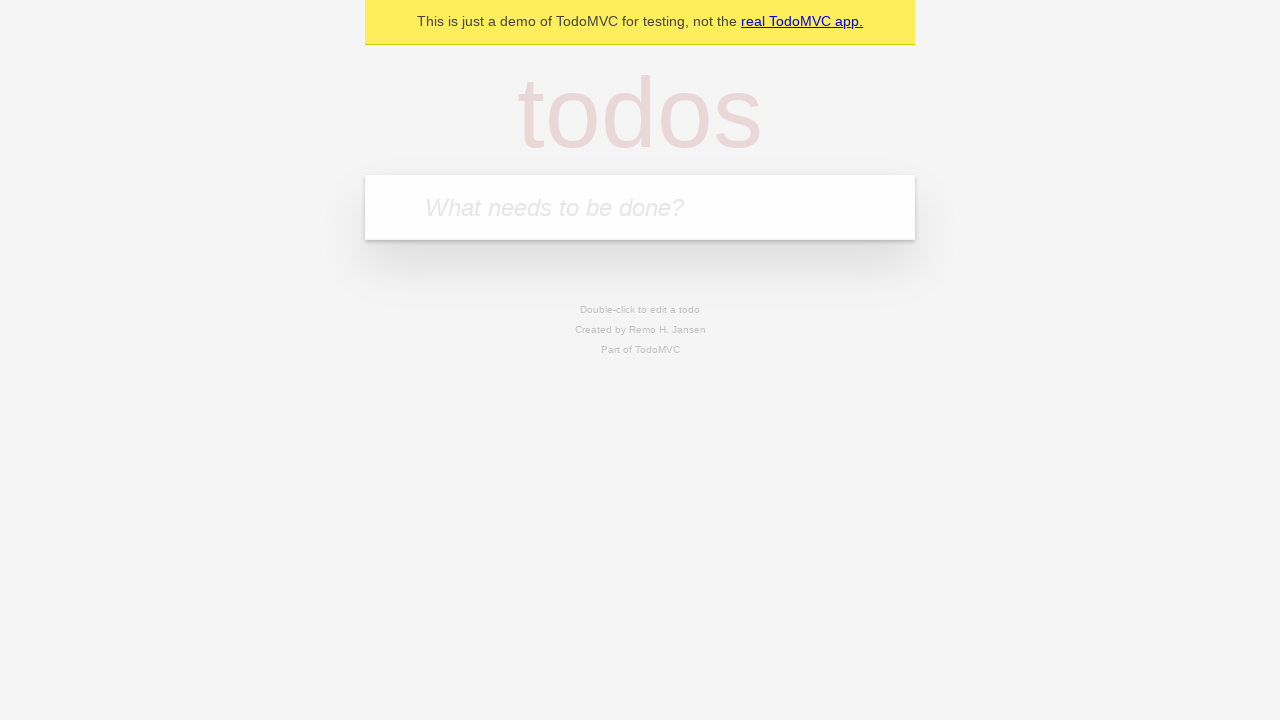

Filled todo input with 'buy some cheese' on internal:attr=[placeholder="What needs to be done?"i]
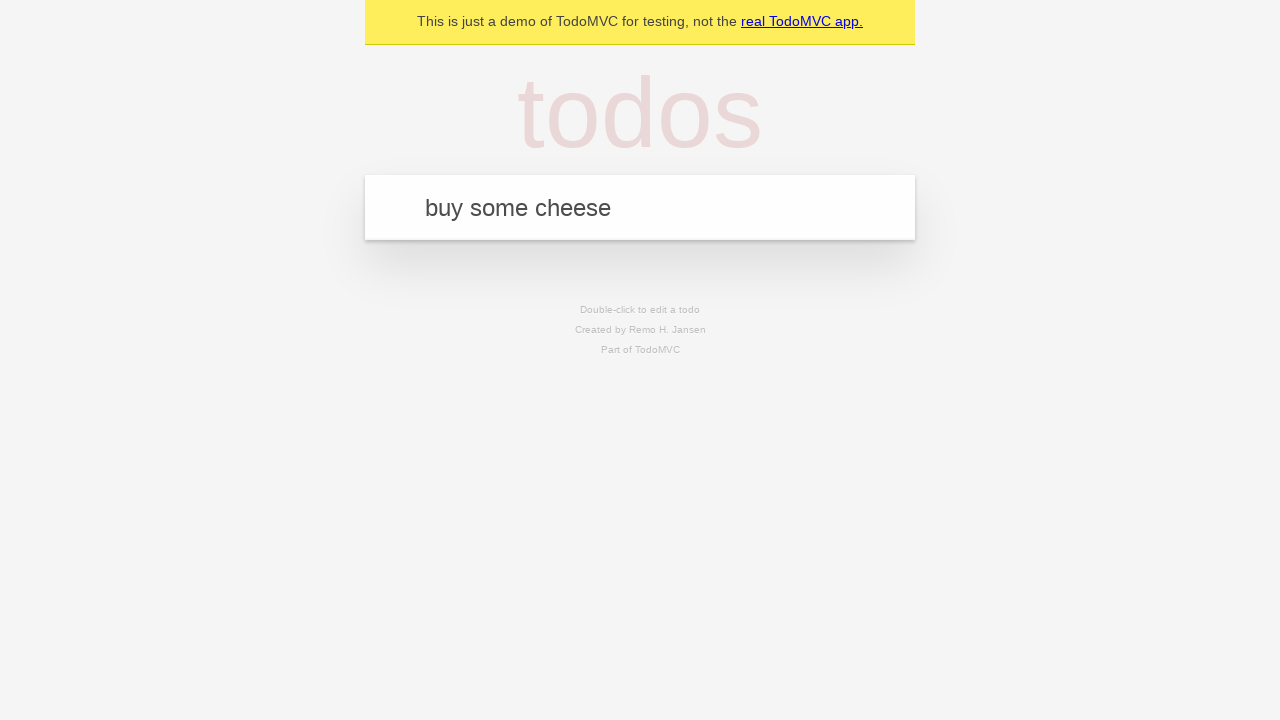

Pressed Enter to create todo 'buy some cheese' on internal:attr=[placeholder="What needs to be done?"i]
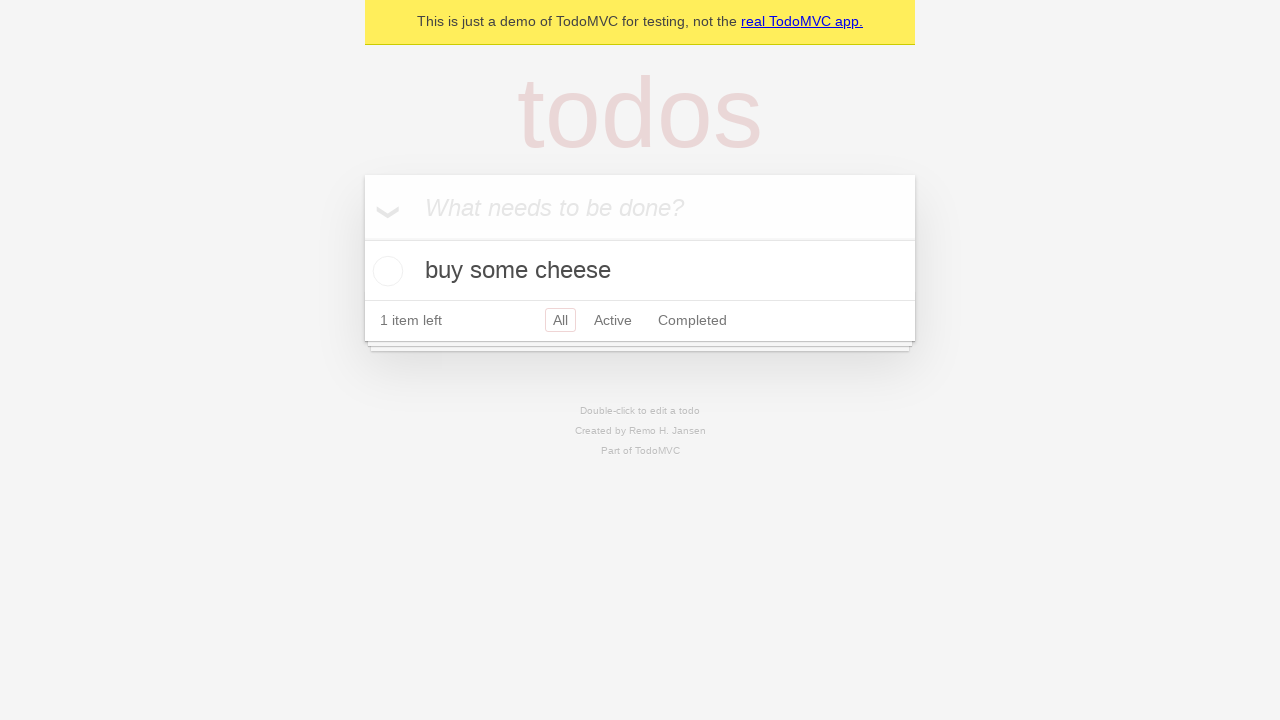

Filled todo input with 'feed the cat' on internal:attr=[placeholder="What needs to be done?"i]
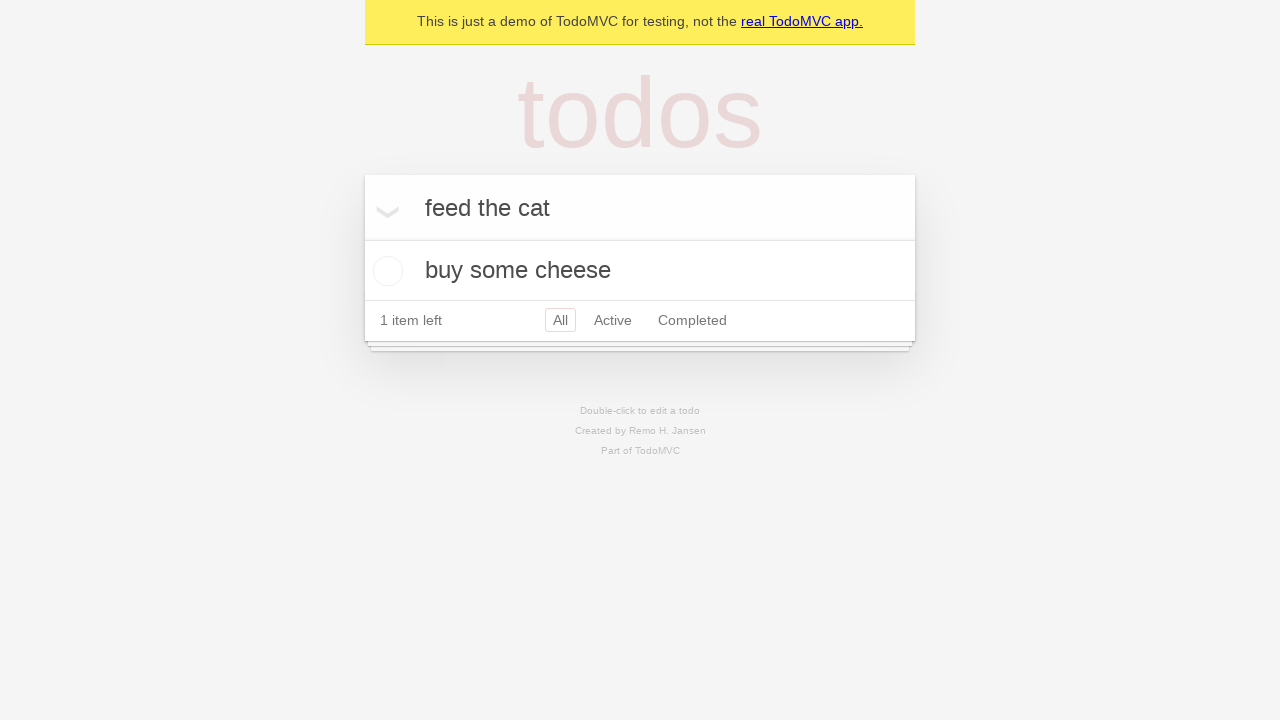

Pressed Enter to create todo 'feed the cat' on internal:attr=[placeholder="What needs to be done?"i]
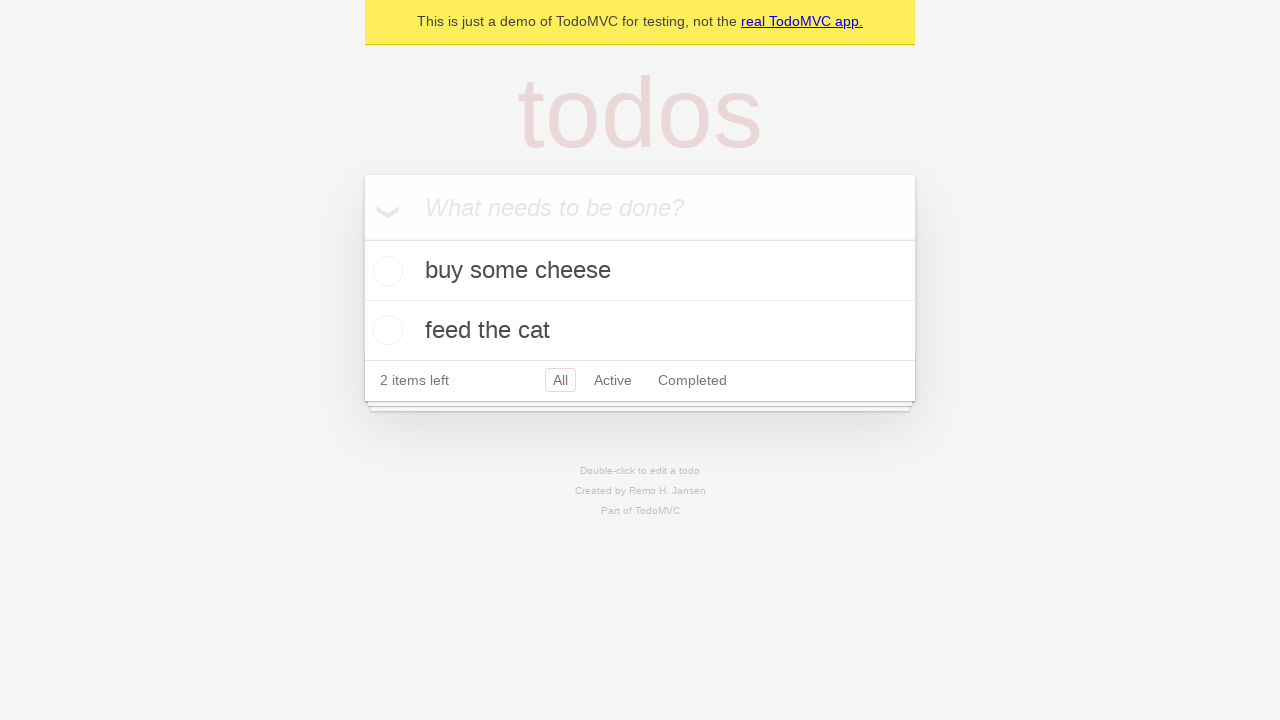

Filled todo input with 'book a doctors appointment' on internal:attr=[placeholder="What needs to be done?"i]
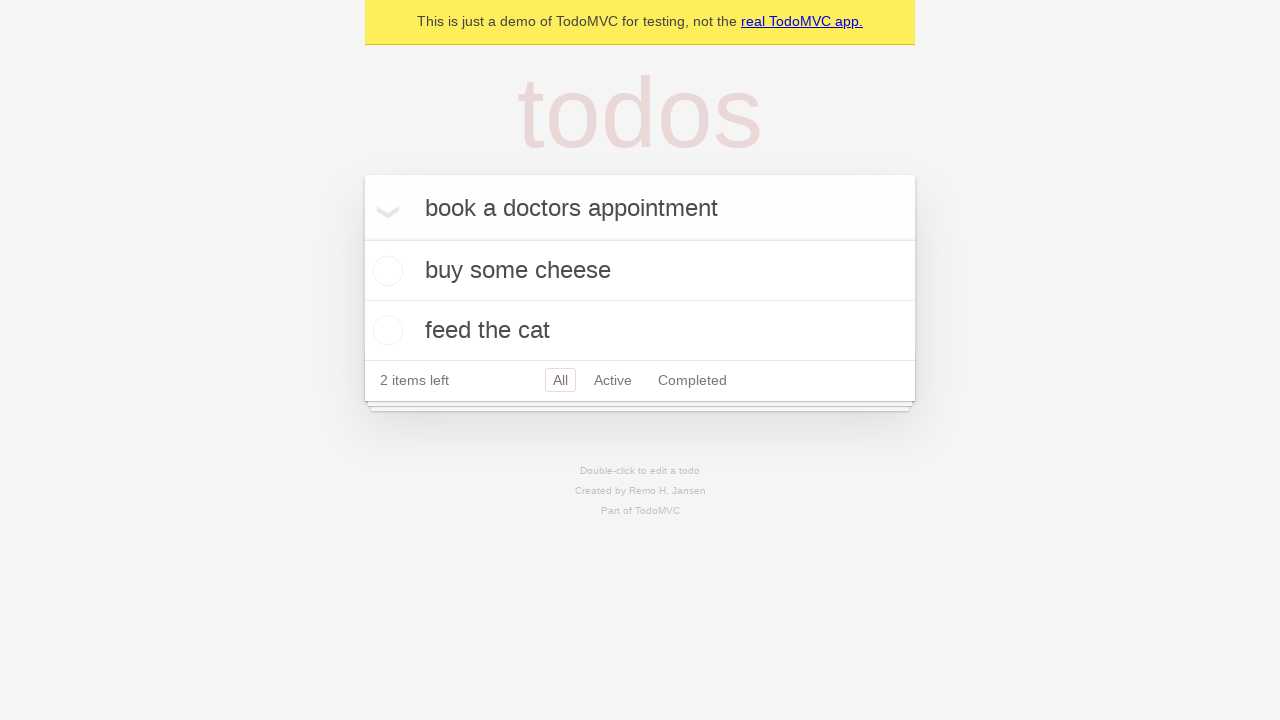

Pressed Enter to create todo 'book a doctors appointment' on internal:attr=[placeholder="What needs to be done?"i]
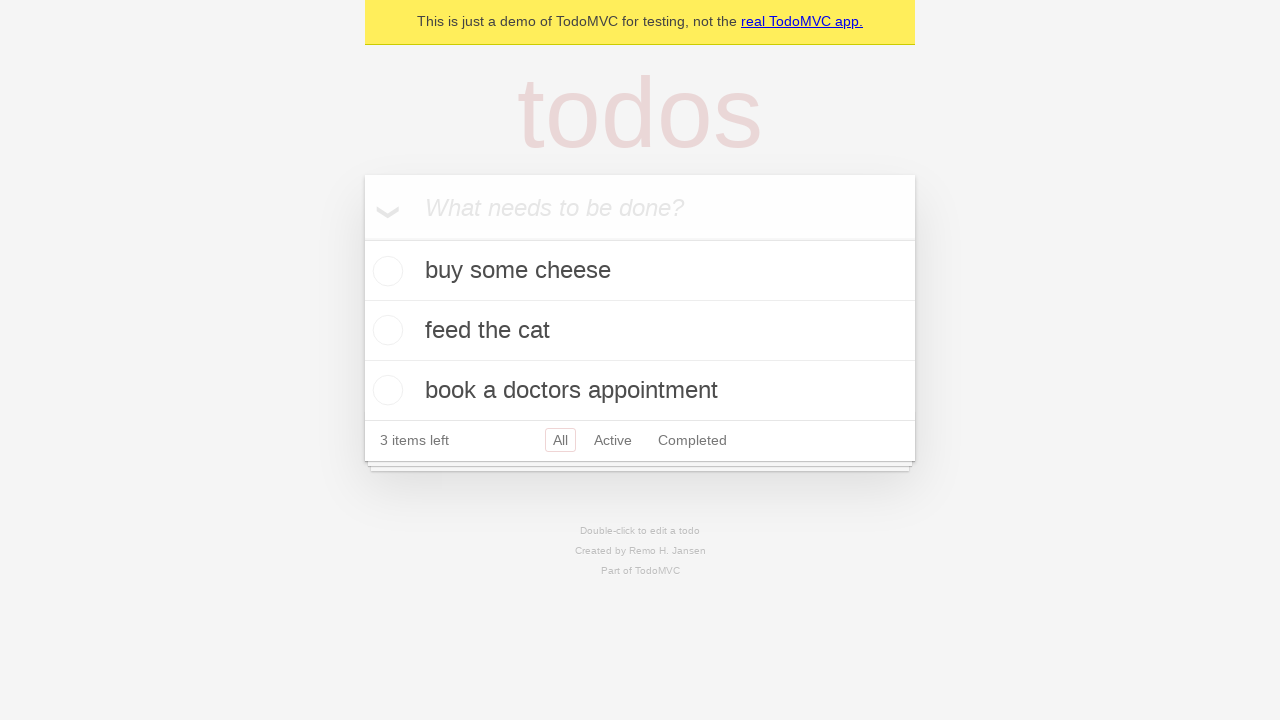

Third todo item appeared on the page
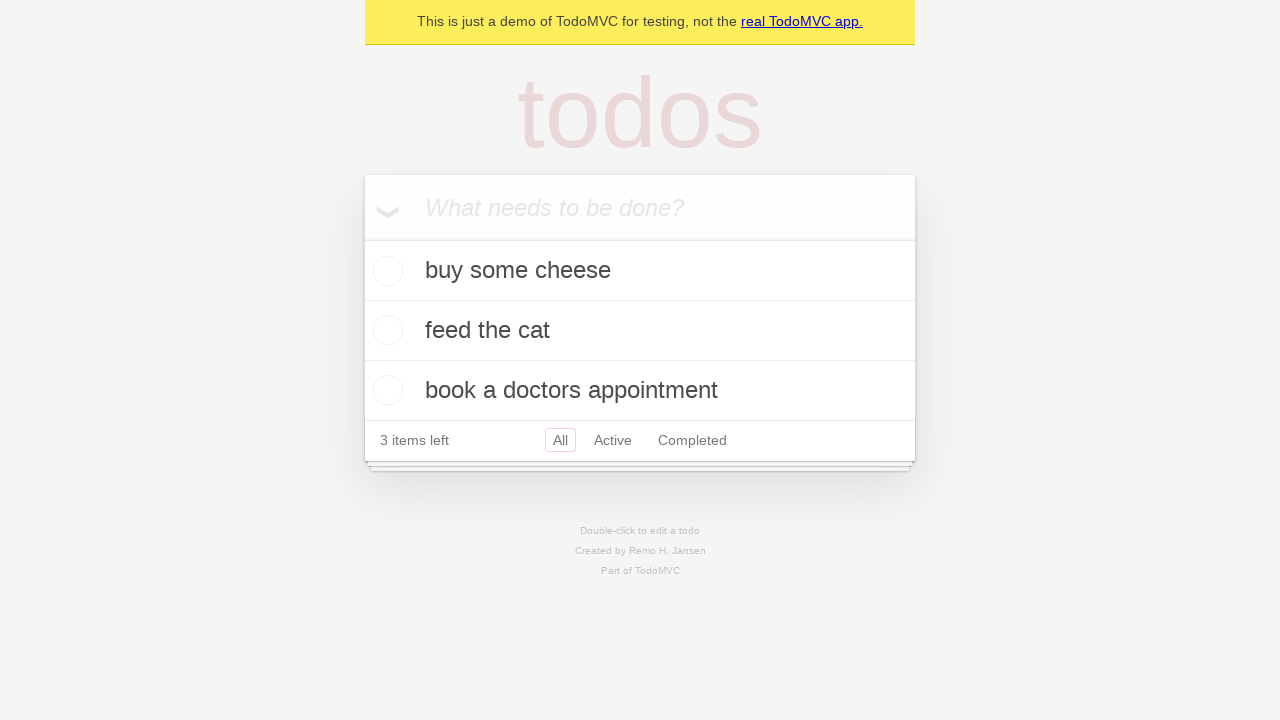

Verified '3 items left' counter is displayed
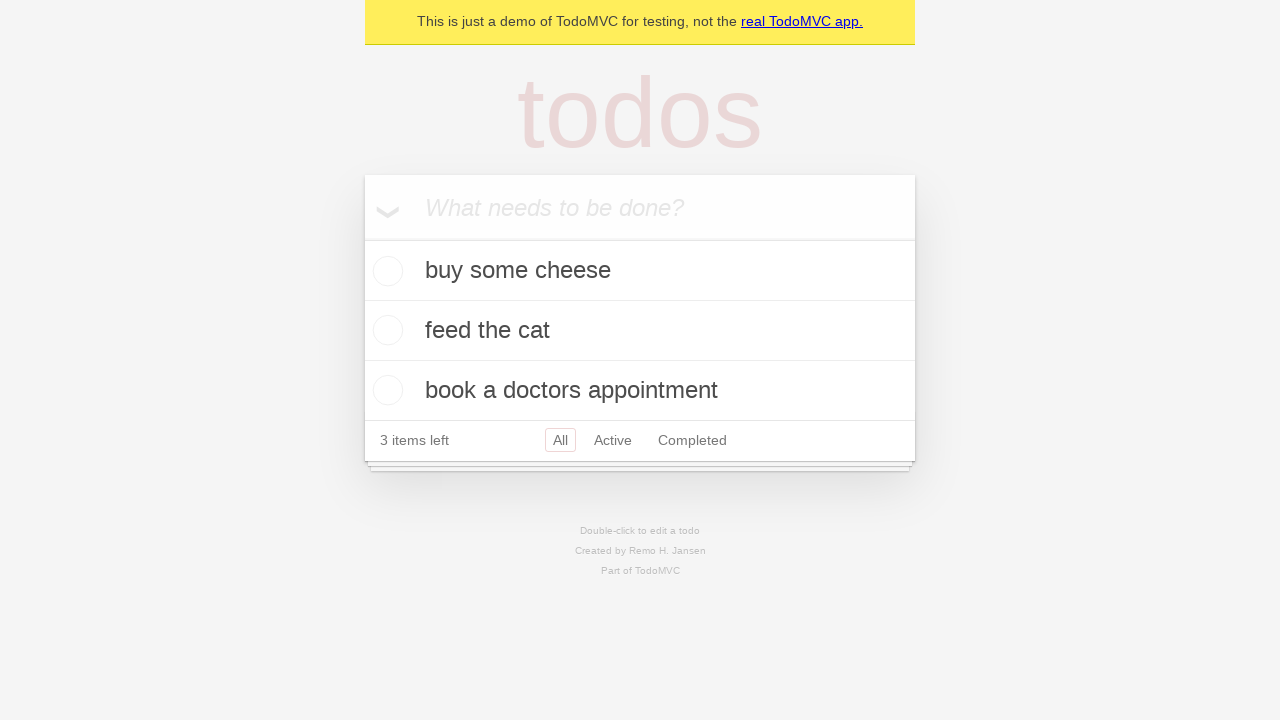

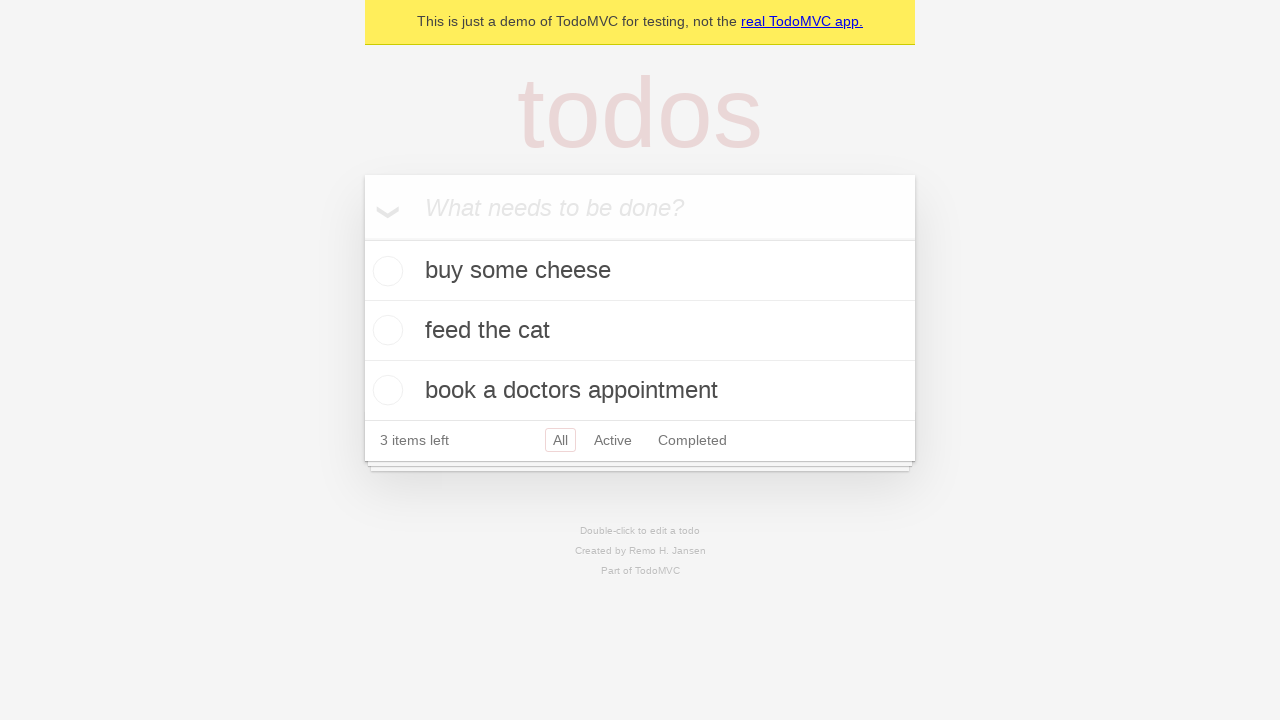